Tests infinite scroll functionality on CoinMarketCap by scrolling to the bottom of the page until all content is loaded

Starting URL: https://coinmarketcap.com/

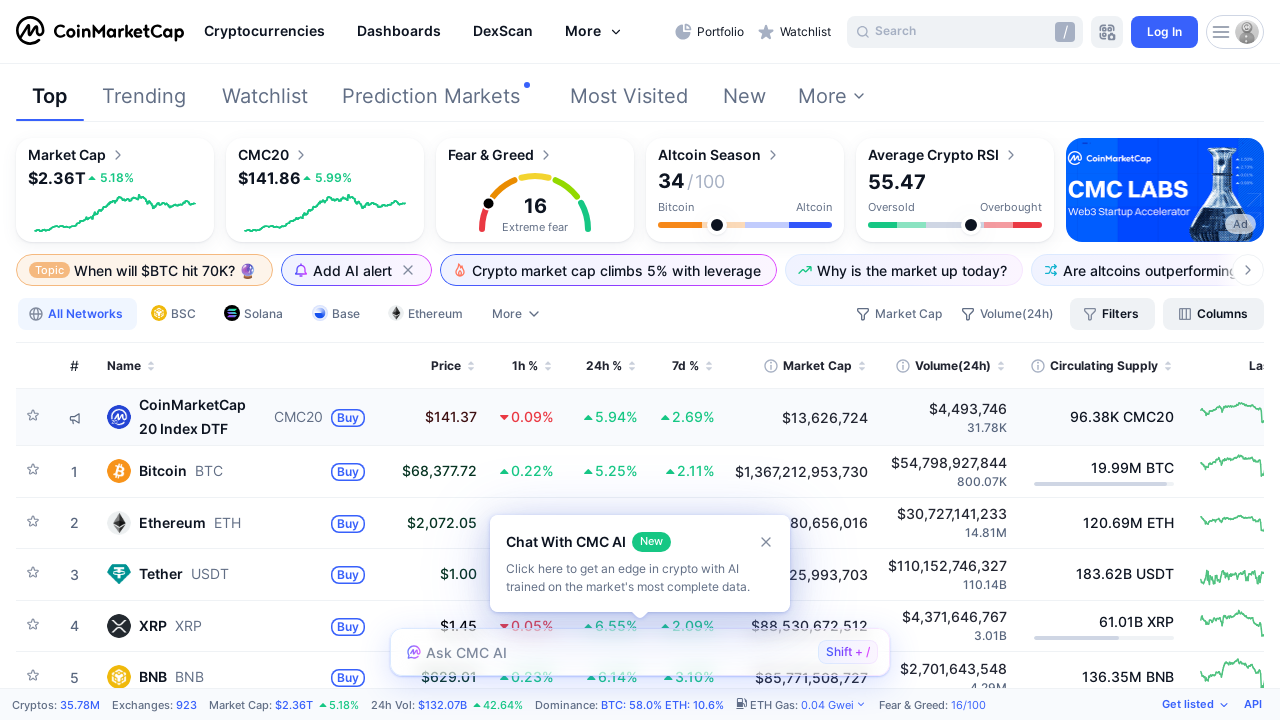

Retrieved initial page height
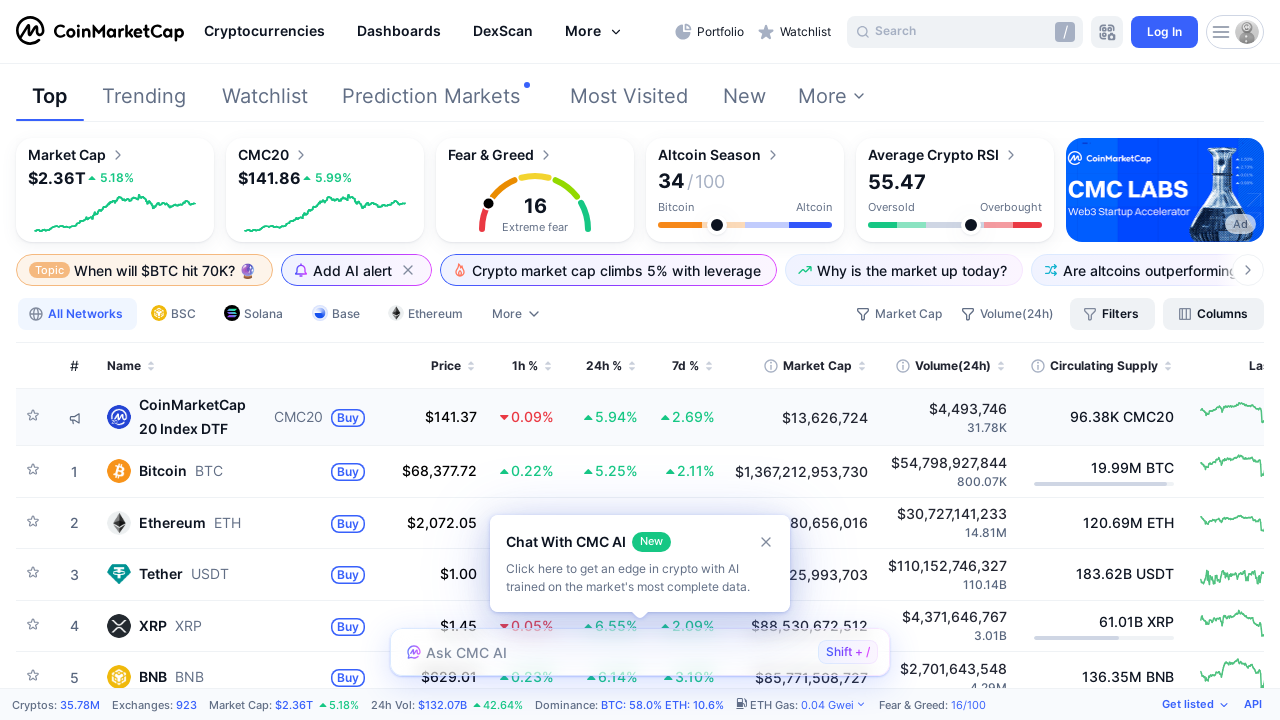

Scrolled to bottom of page
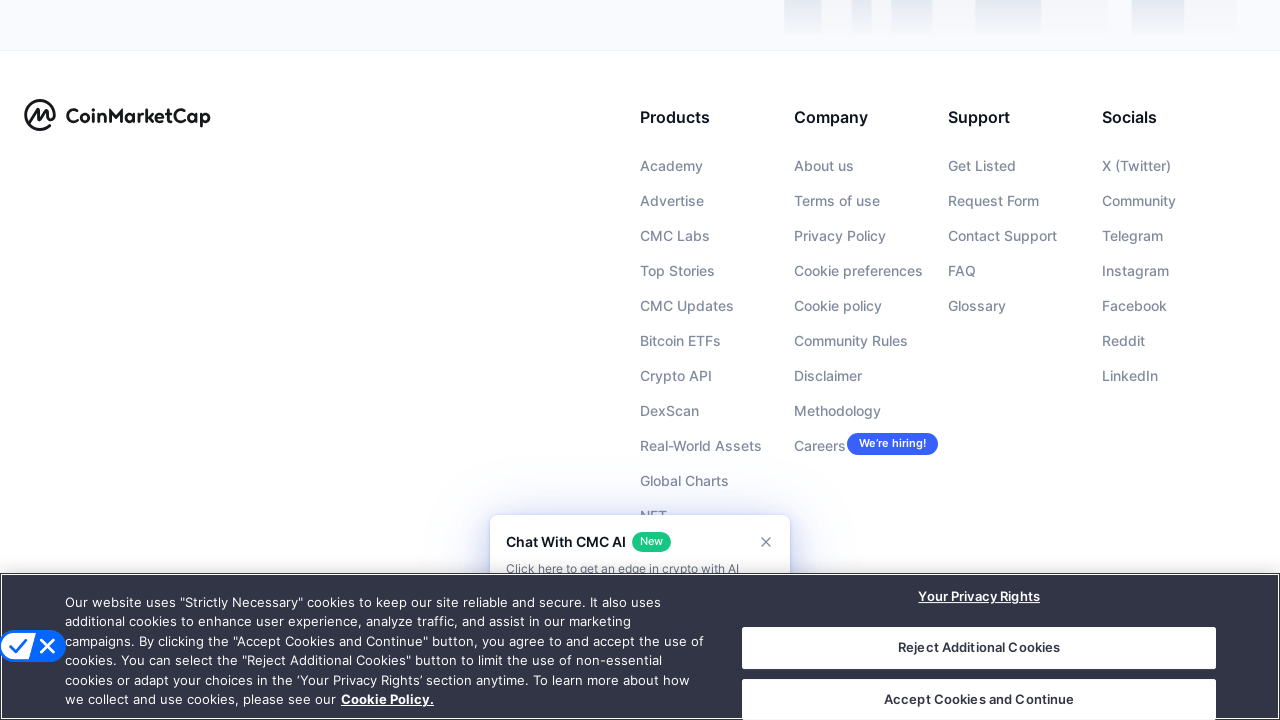

Waited 3 seconds for content to load
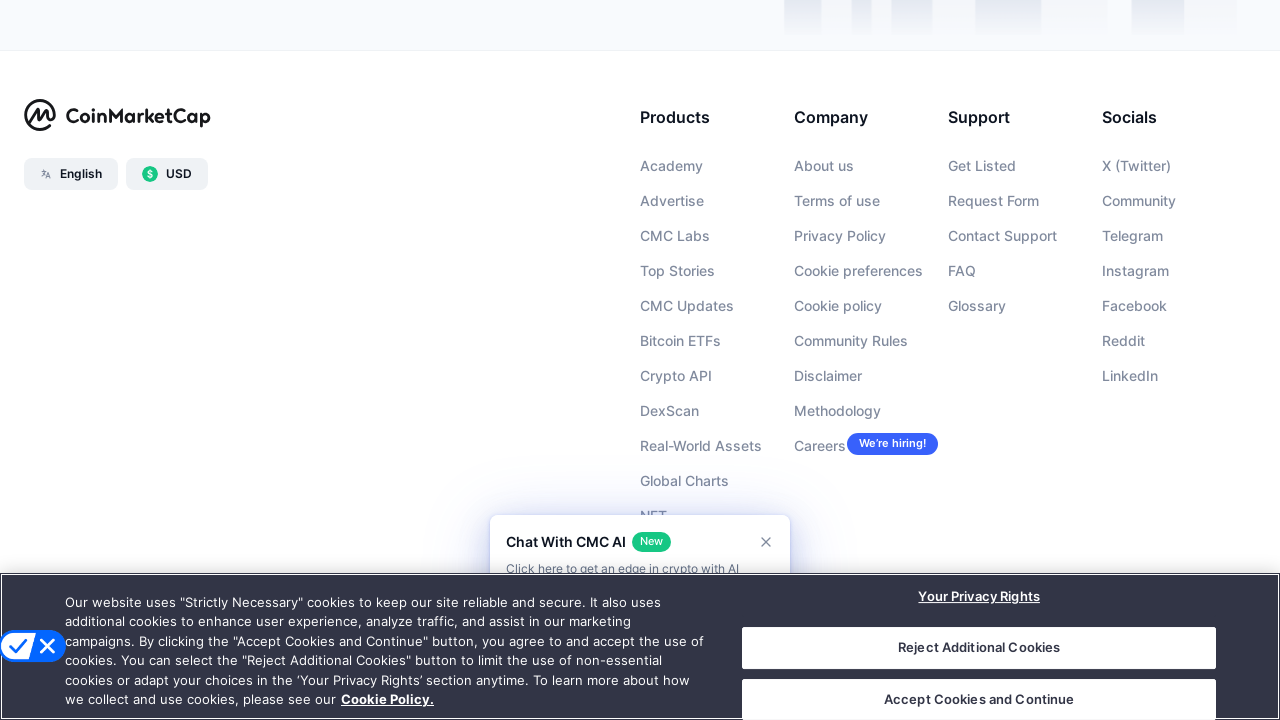

Retrieved new page height to check if more content loaded
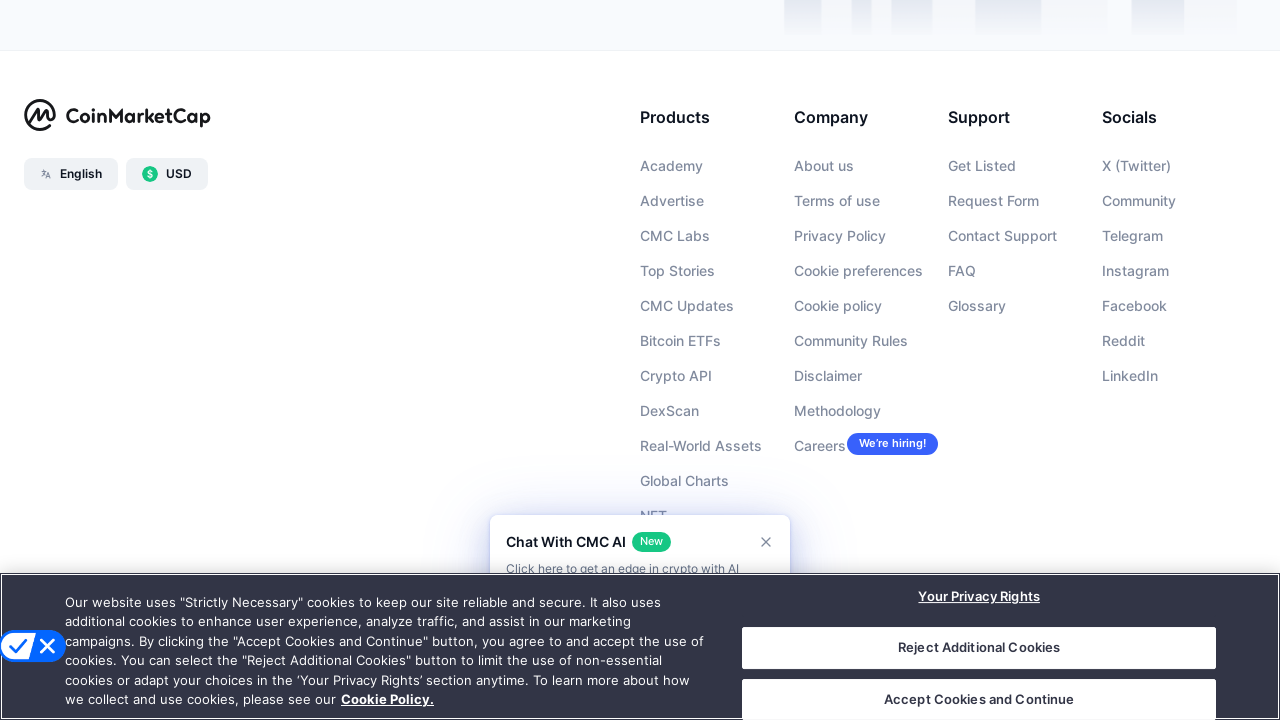

New content detected, continuing to scroll
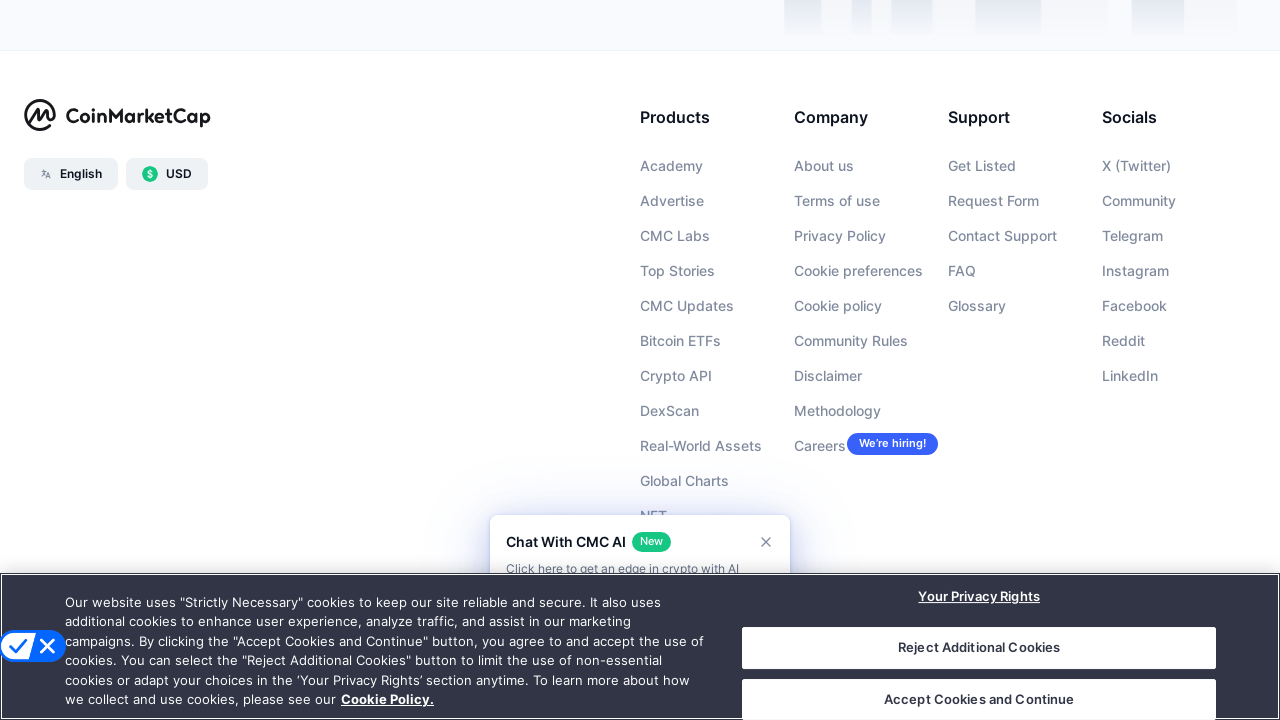

Scrolled to bottom of page
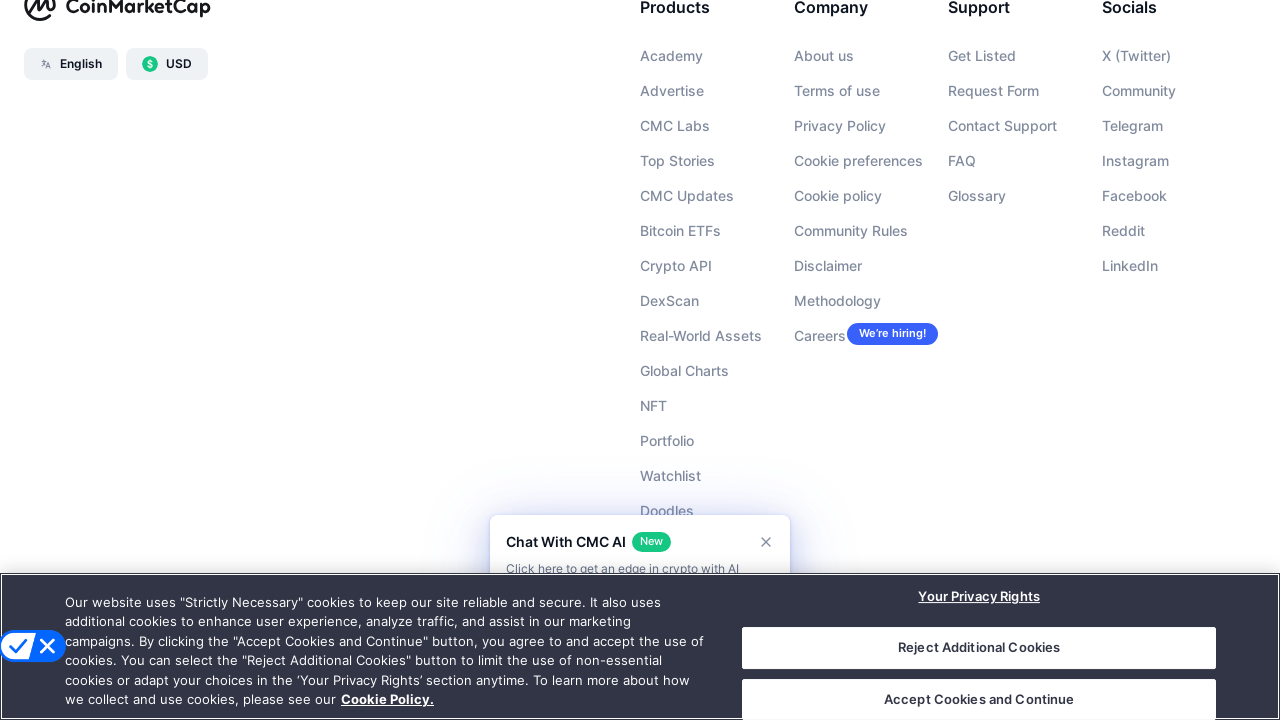

Waited 3 seconds for content to load
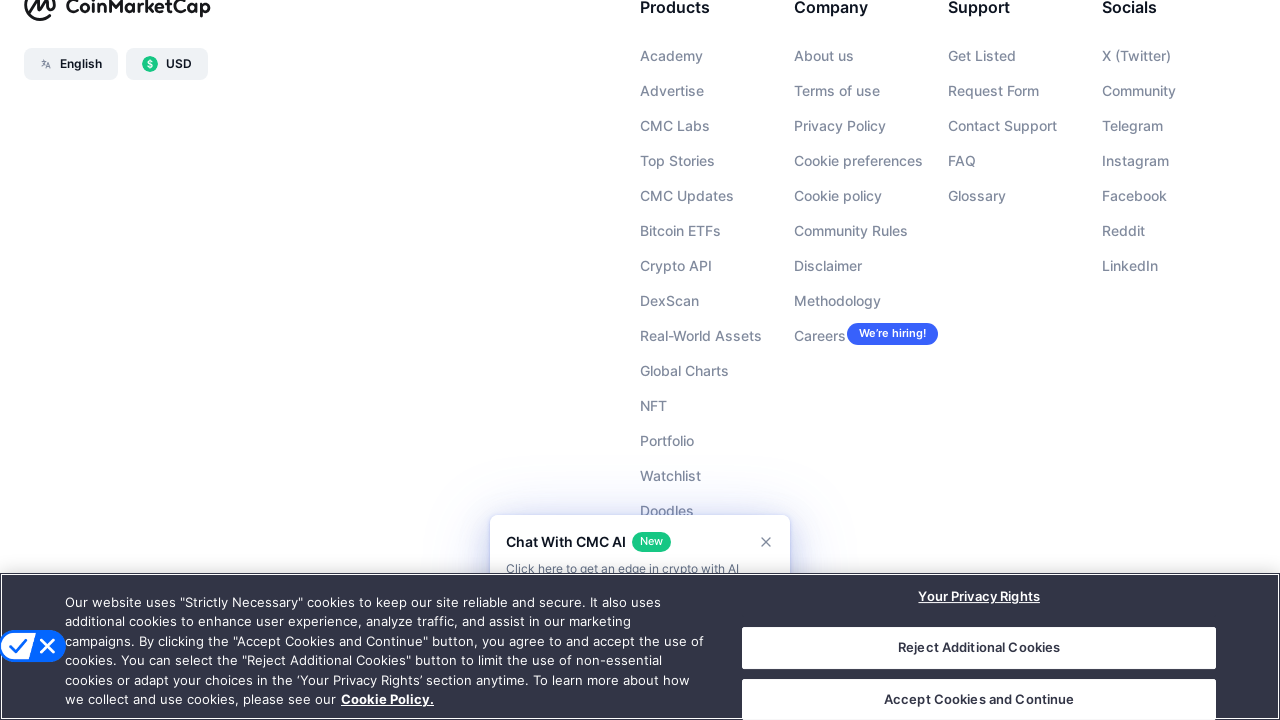

Retrieved new page height to check if more content loaded
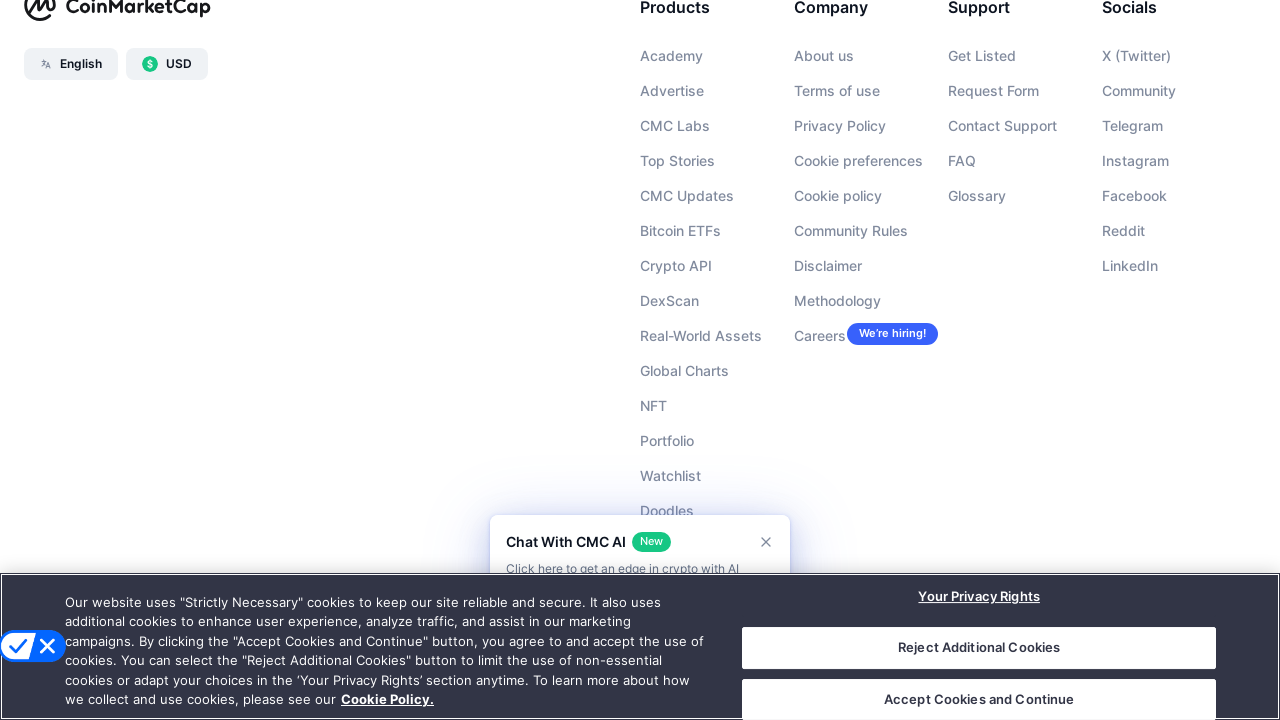

No new content loaded - infinite scroll complete
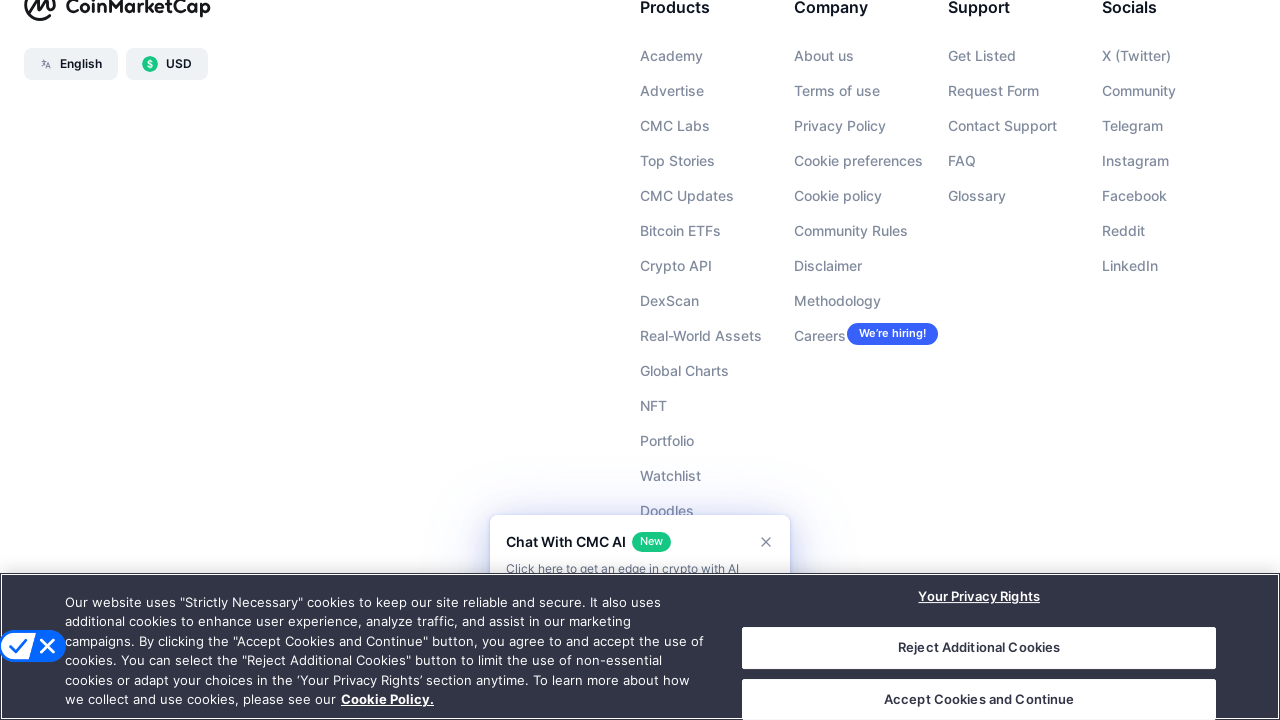

Scrolled back to top of page
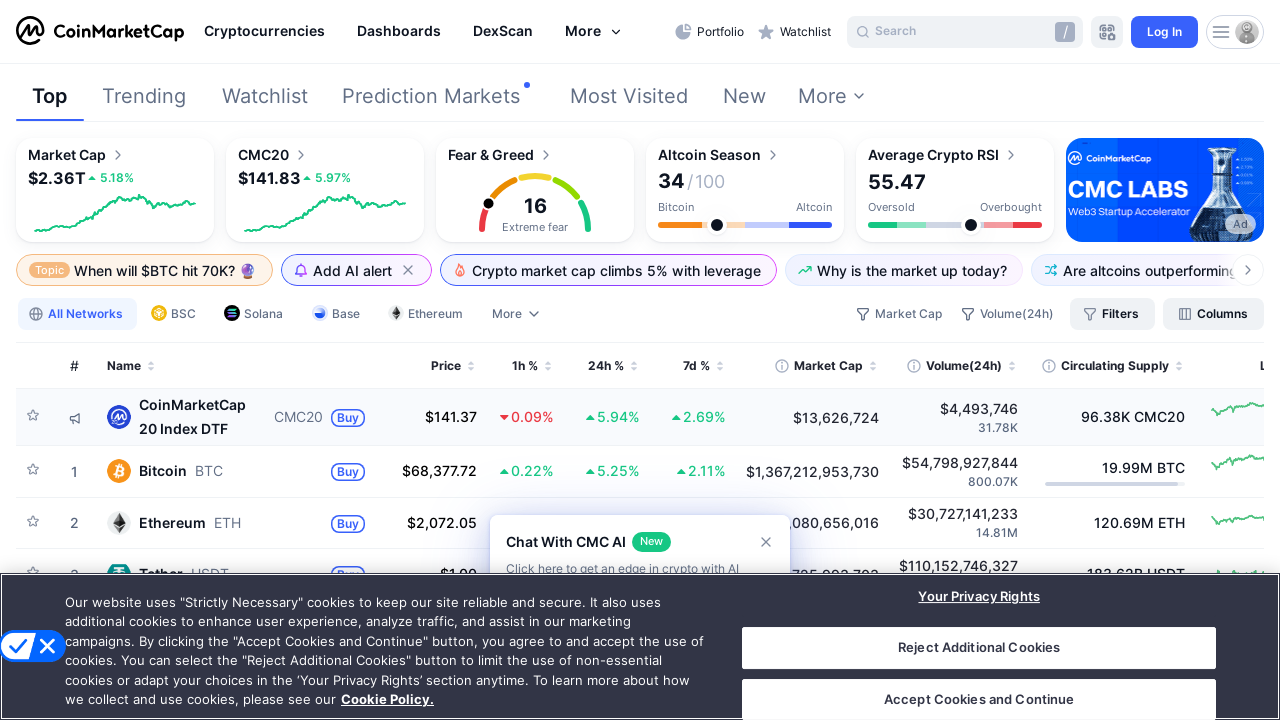

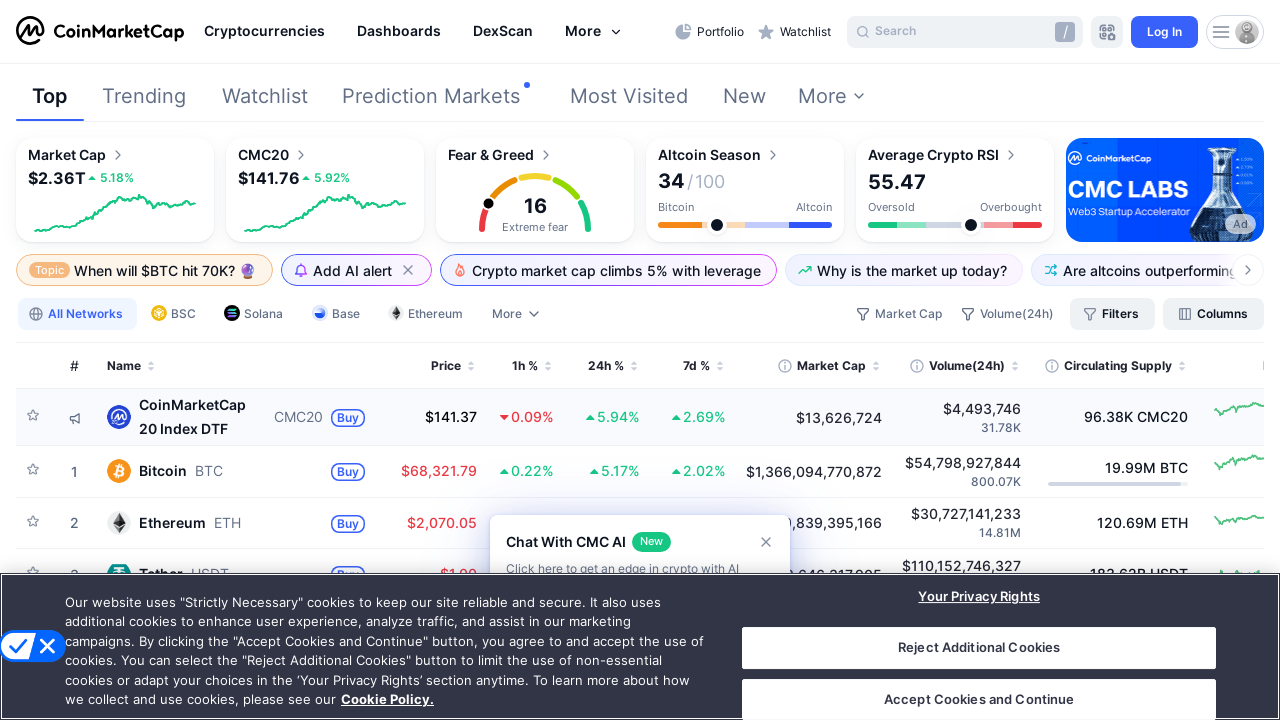